Tests that clicking the Due column header sorts the table data in ascending order by verifying the dollar amounts are properly ordered.

Starting URL: http://the-internet.herokuapp.com/tables

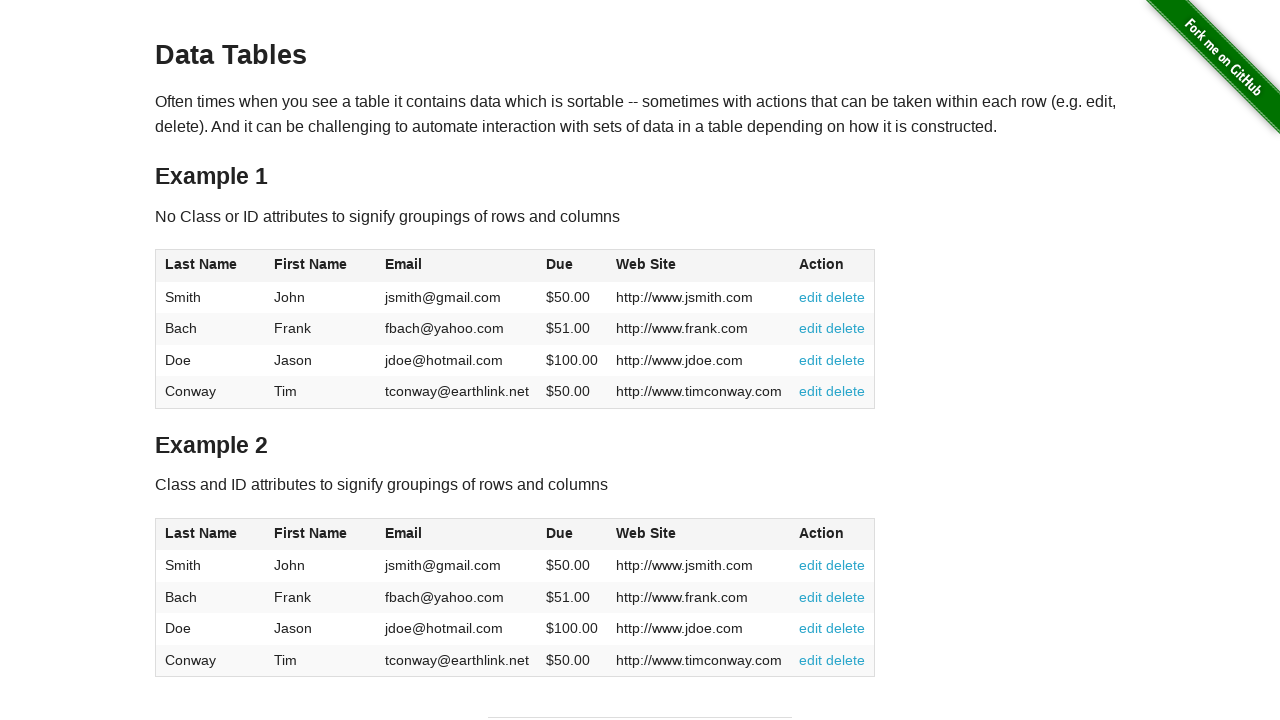

Clicked Due column header to sort table in ascending order at (572, 266) on #table1 thead tr th:nth-of-type(4)
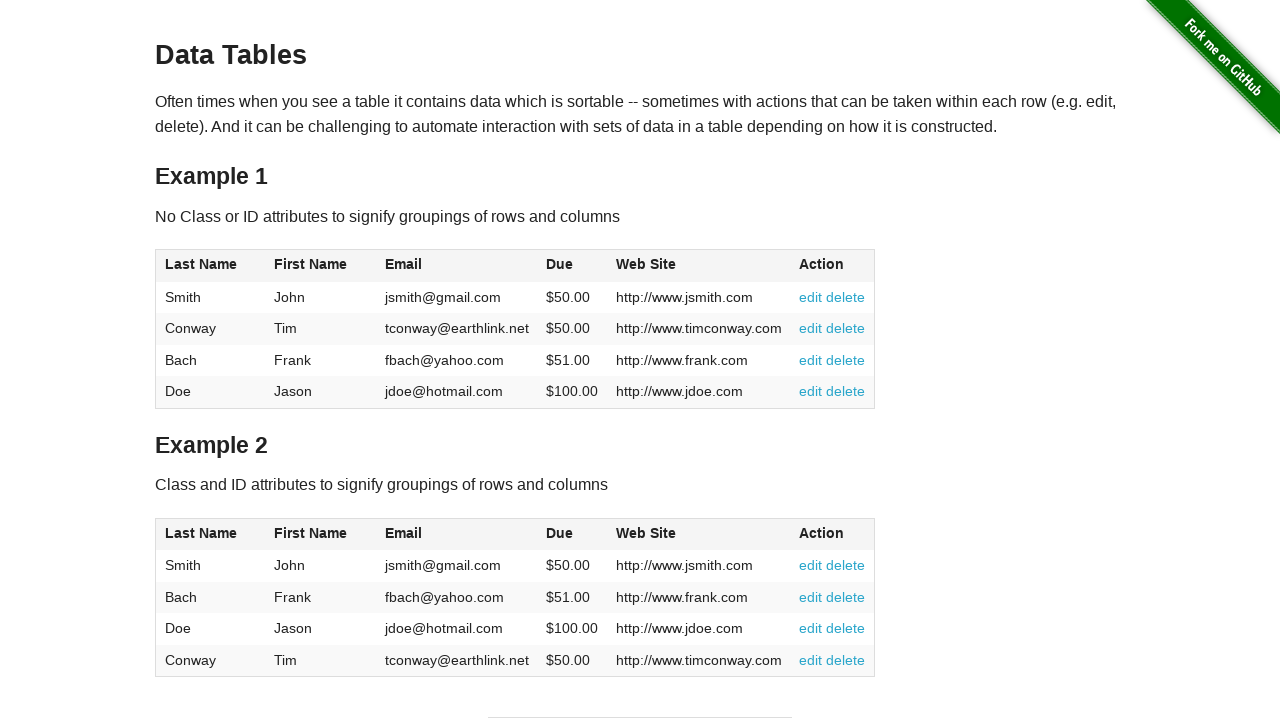

Verified table sorted and Due column data is visible
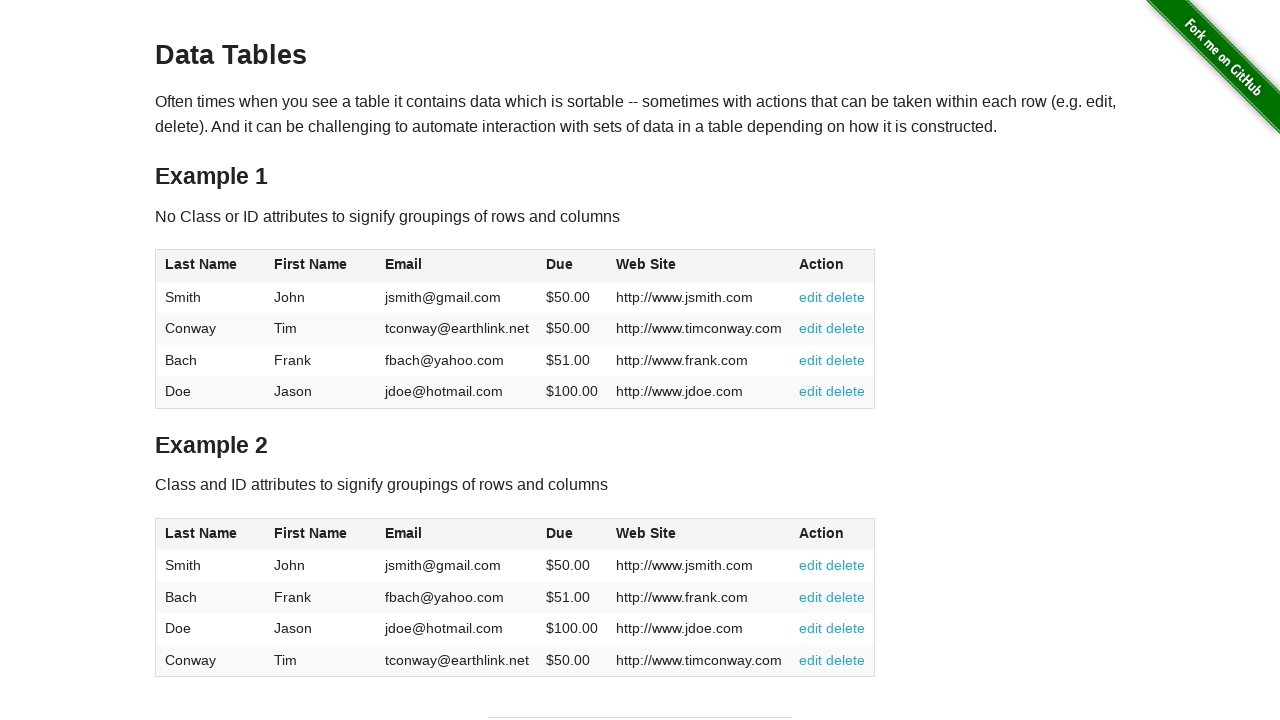

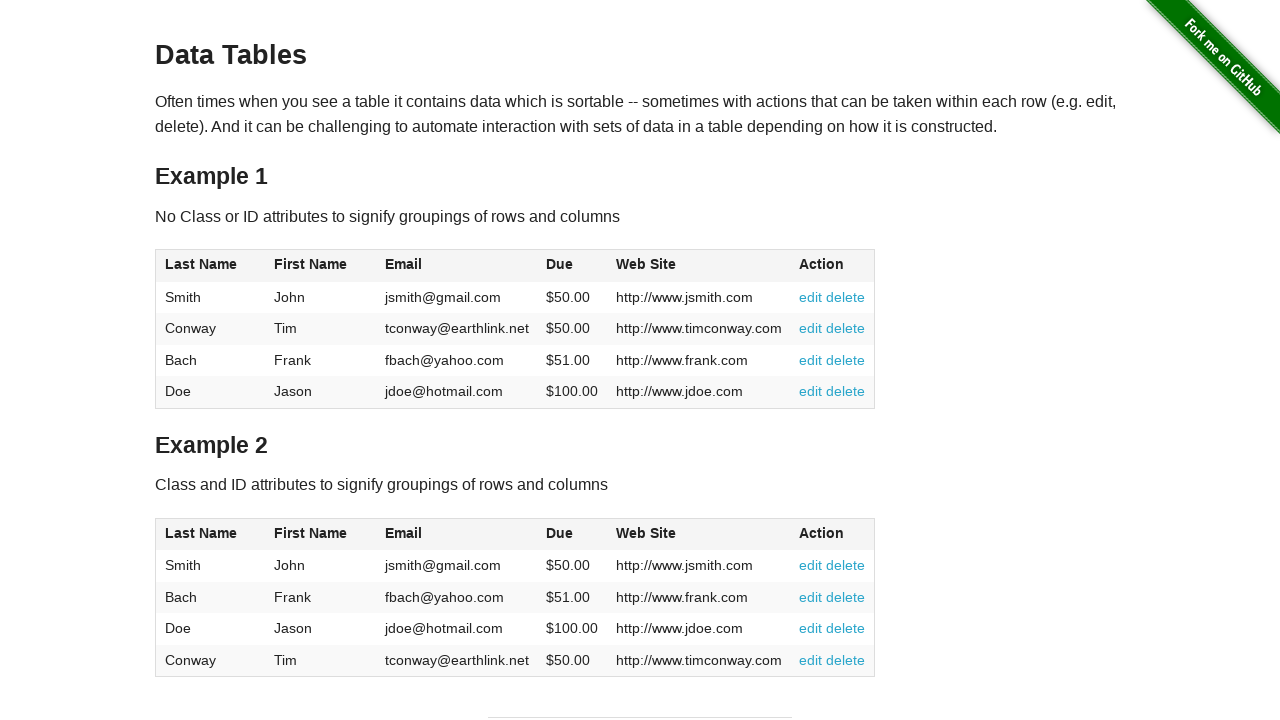